Tests the Input Form Submit functionality by first triggering validation, then filling out all form fields including name, email, password, company details, and address, and finally submitting the form

Starting URL: https://www.lambdatest.com/selenium-playground

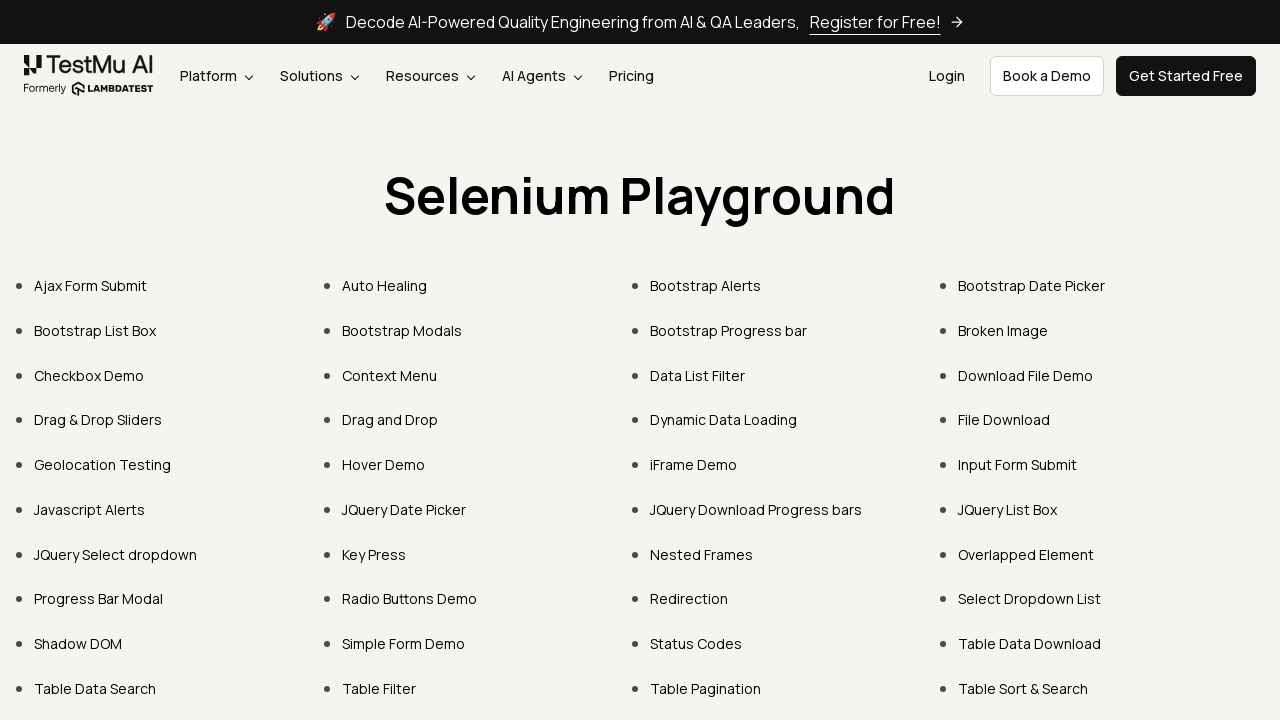

Clicked on 'Input Form Submit' link at (1018, 464) on xpath=//a[normalize-space()='Input Form Submit']
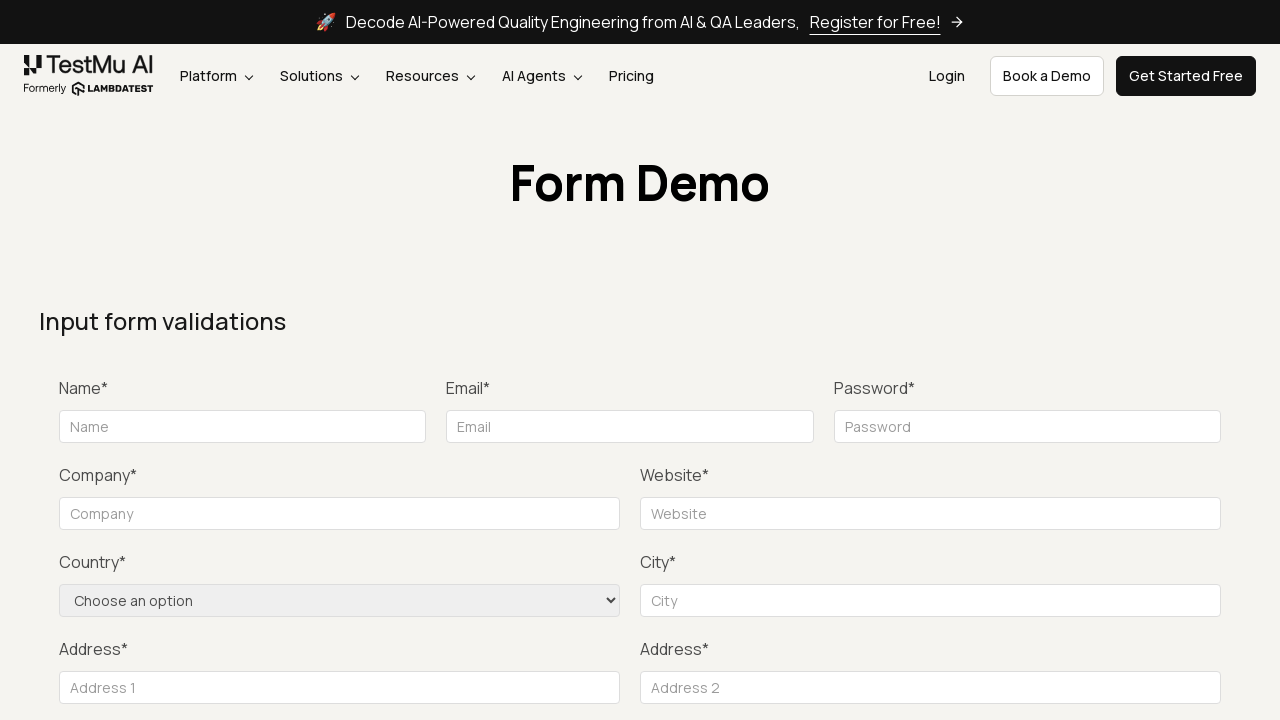

Form loaded and name input field is visible
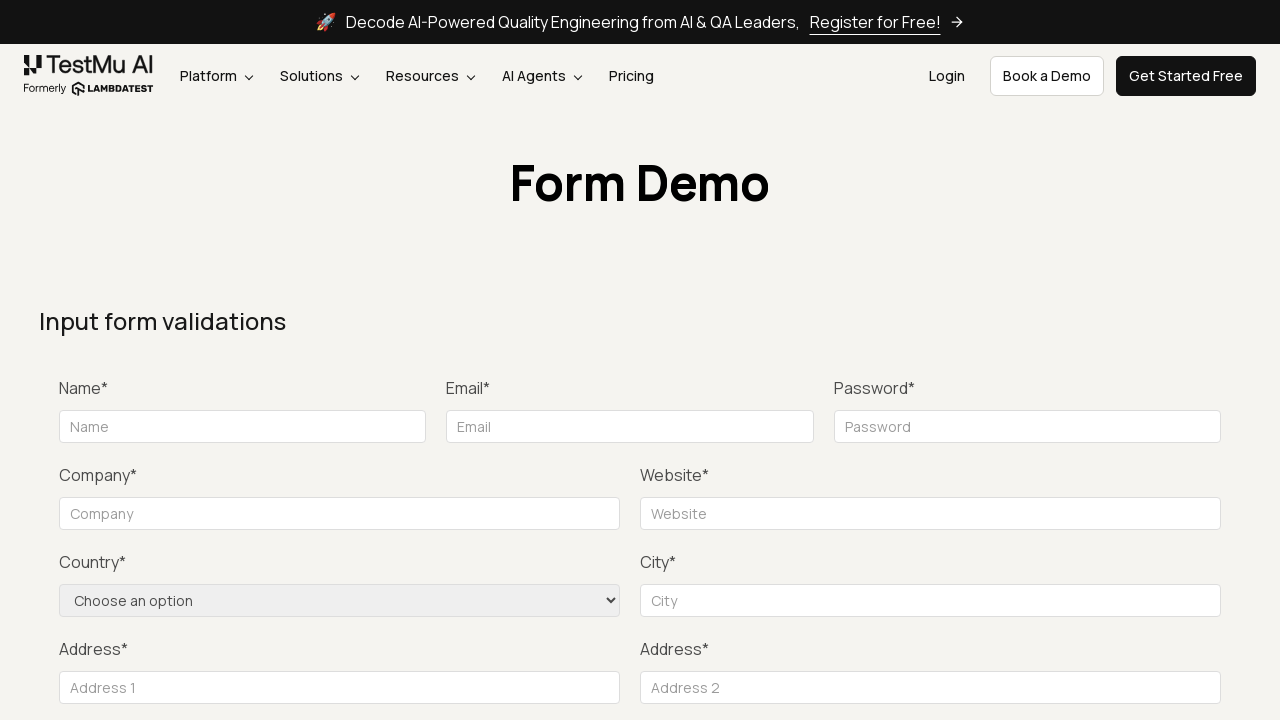

Clicked Submit button to trigger form validation at (1131, 360) on xpath=//button[normalize-space()='Submit']
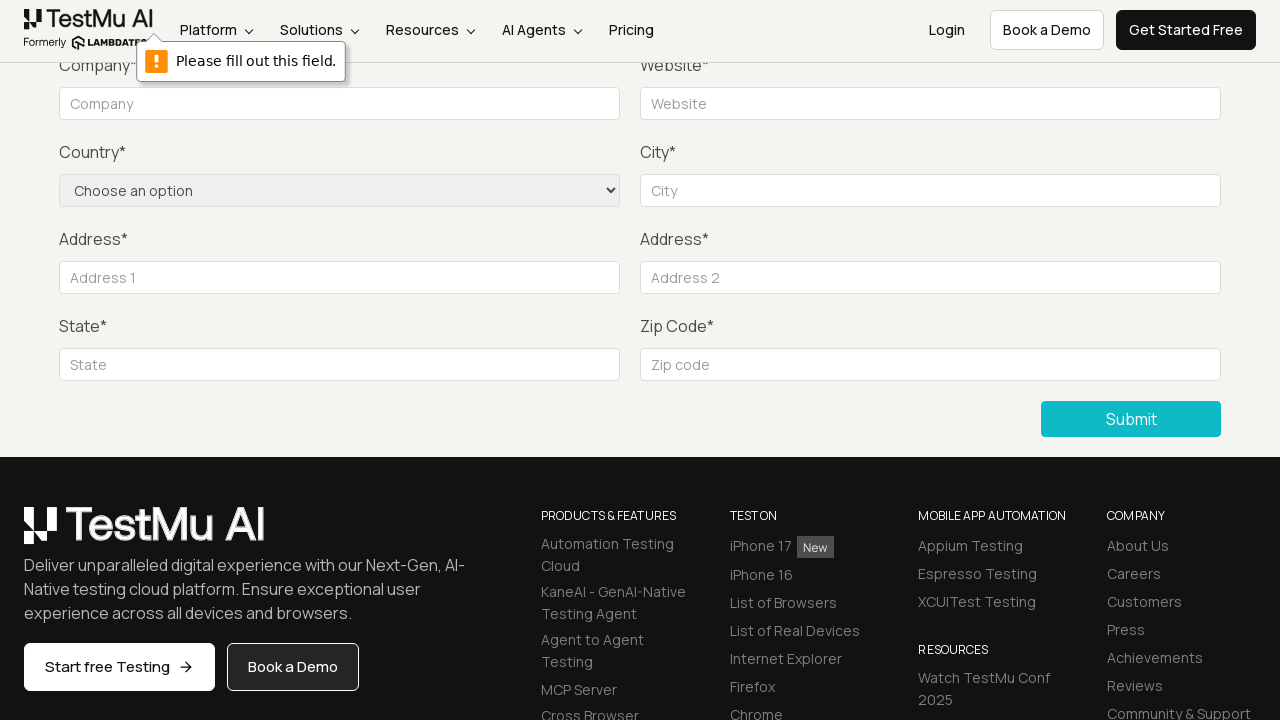

Filled in name field with 'Sanoj Swaminathan' on input[name='name']
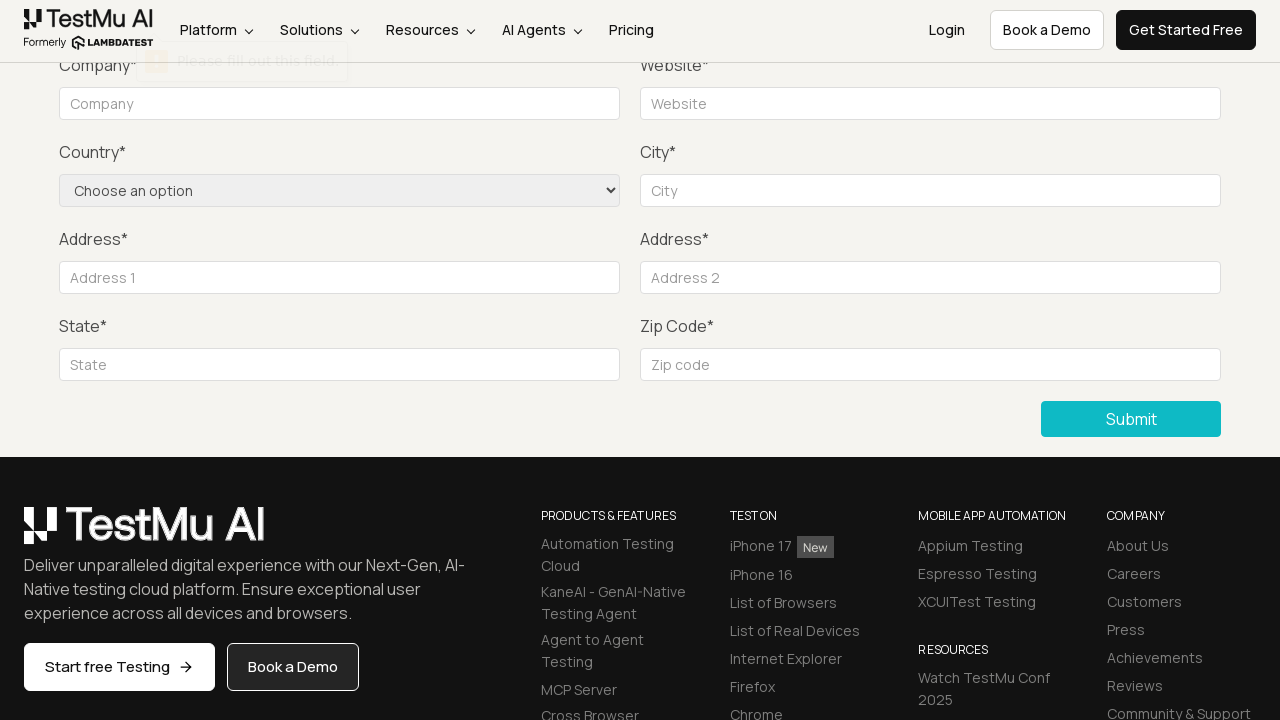

Filled in email field with 'sanojswaminathan@example.com' on //input[@id='inputEmail4']
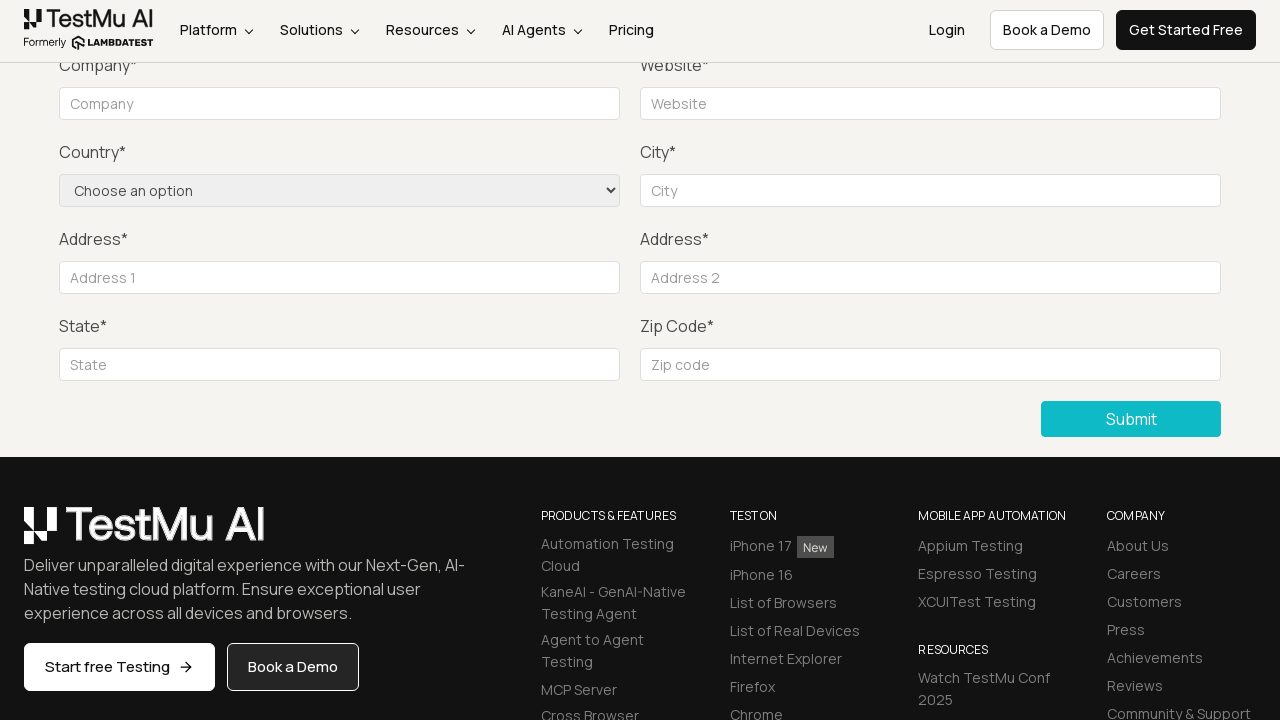

Filled in password field with 'Test123' on //input[@id='inputPassword4']
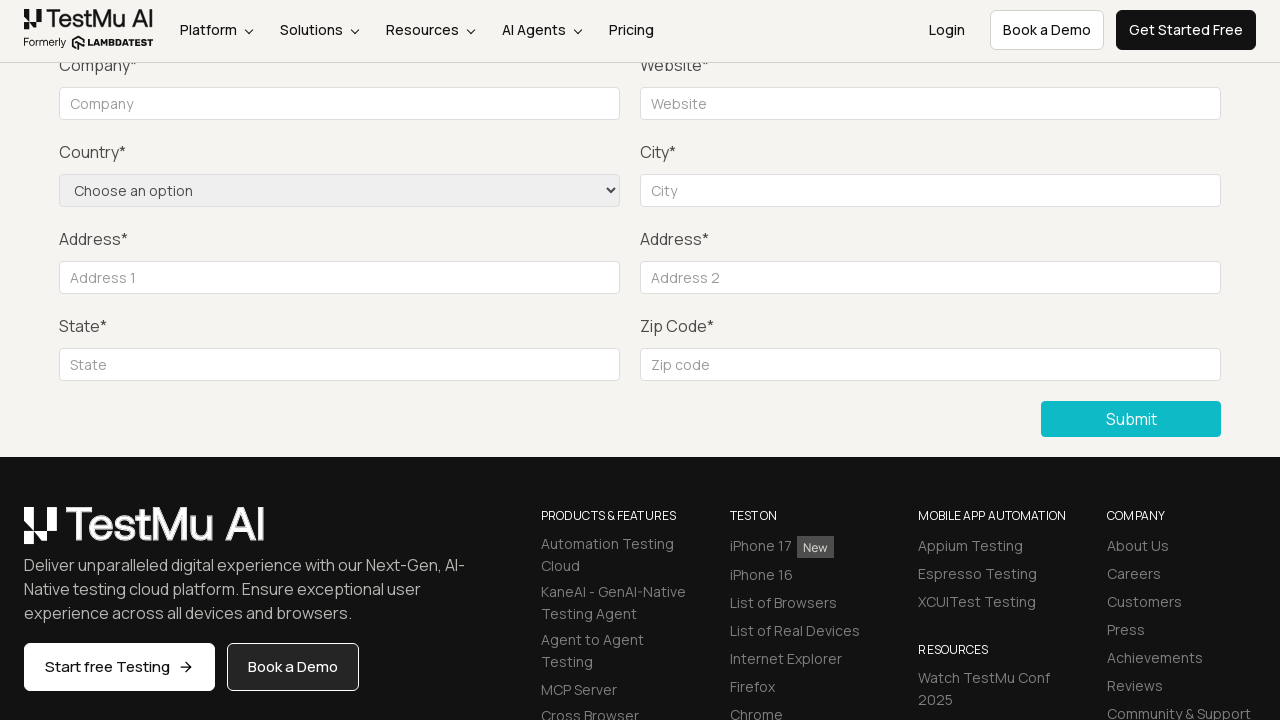

Filled in company field with 'SNJ Inc.' on //input[@id='company']
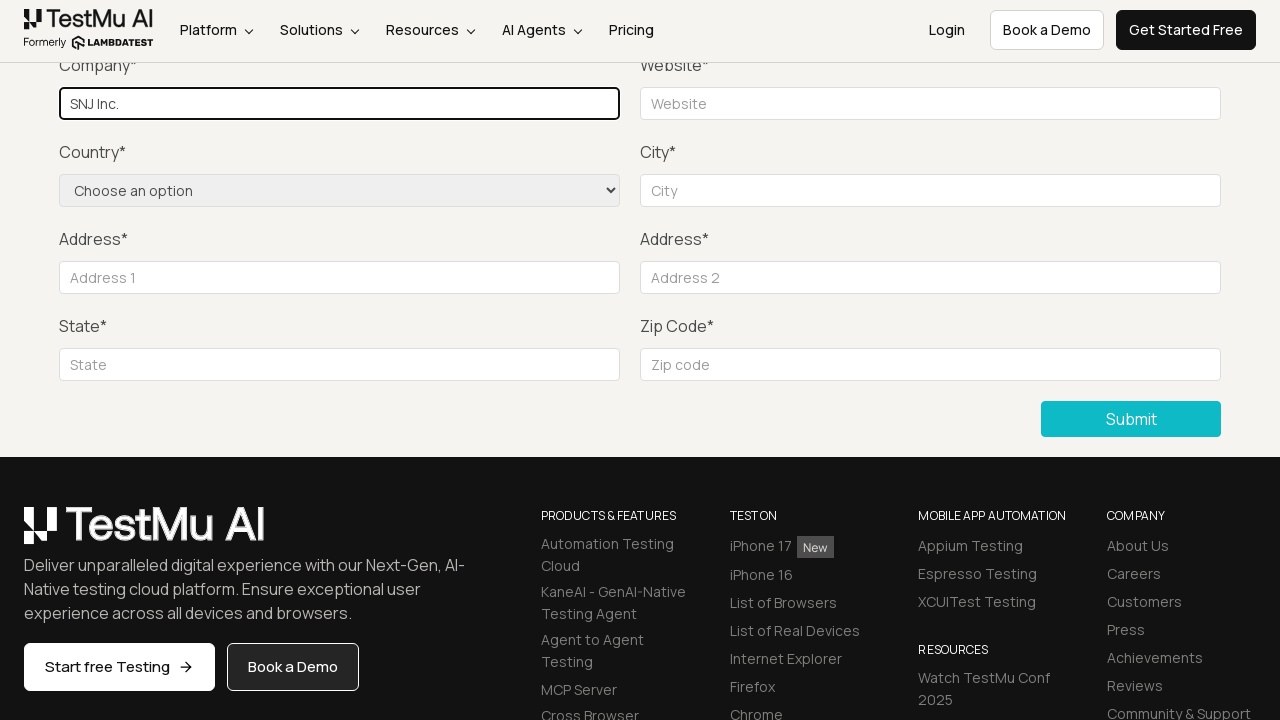

Filled in website field with 'https://snj.com' on //input[@id='websitename']
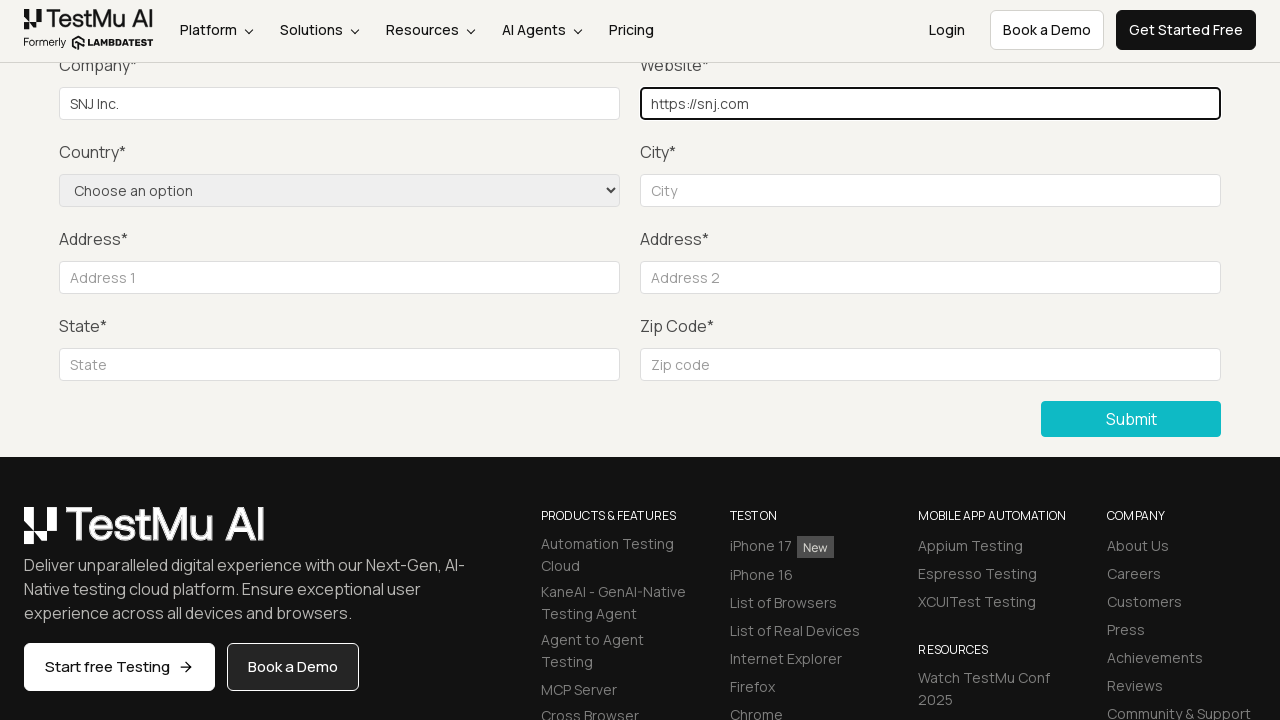

Filled in city field with 'New York' on //input[@id='inputCity']
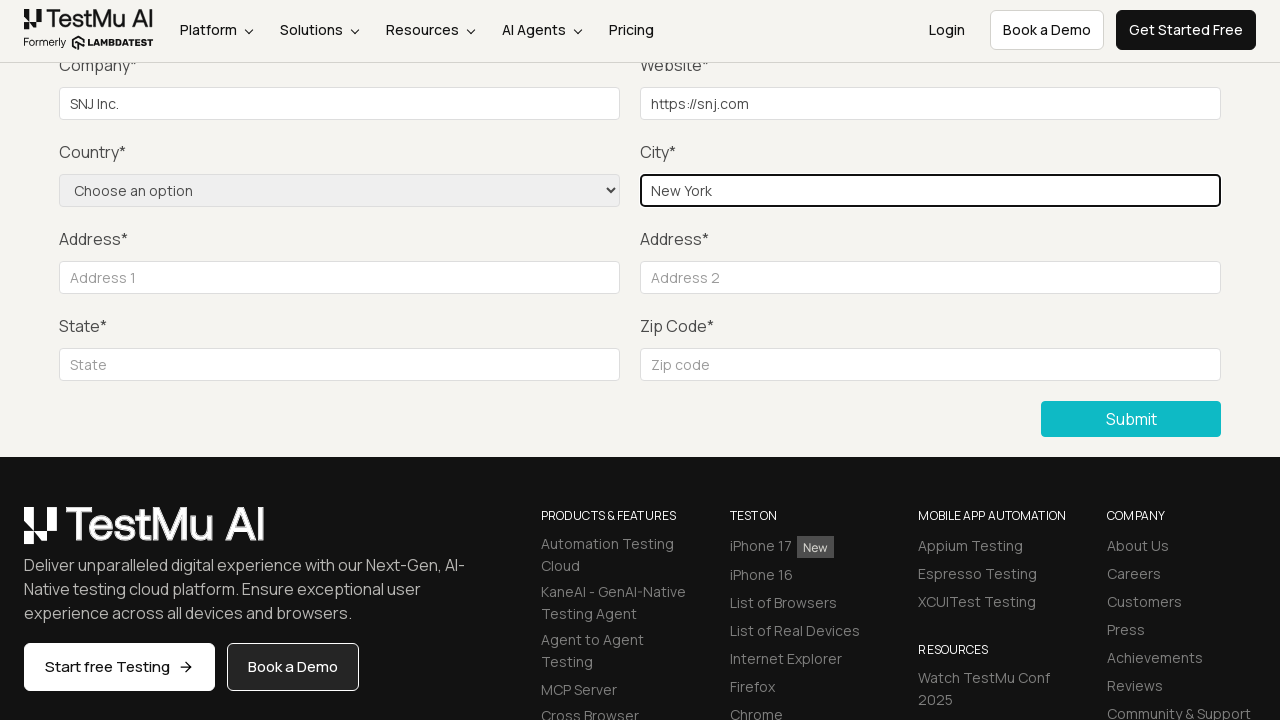

Filled in address line 1 with '123 Main St' on //input[@id='inputAddress1']
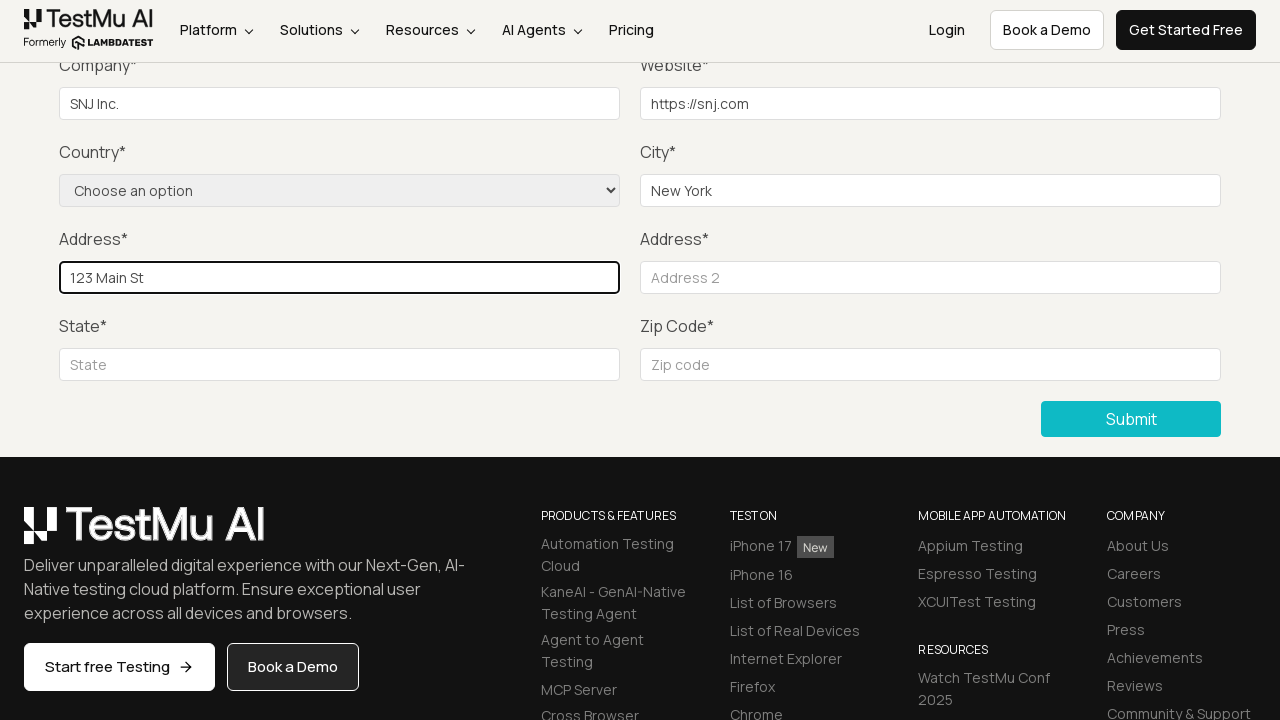

Filled in address line 2 with 'Suite 100' on //input[@id='inputAddress2']
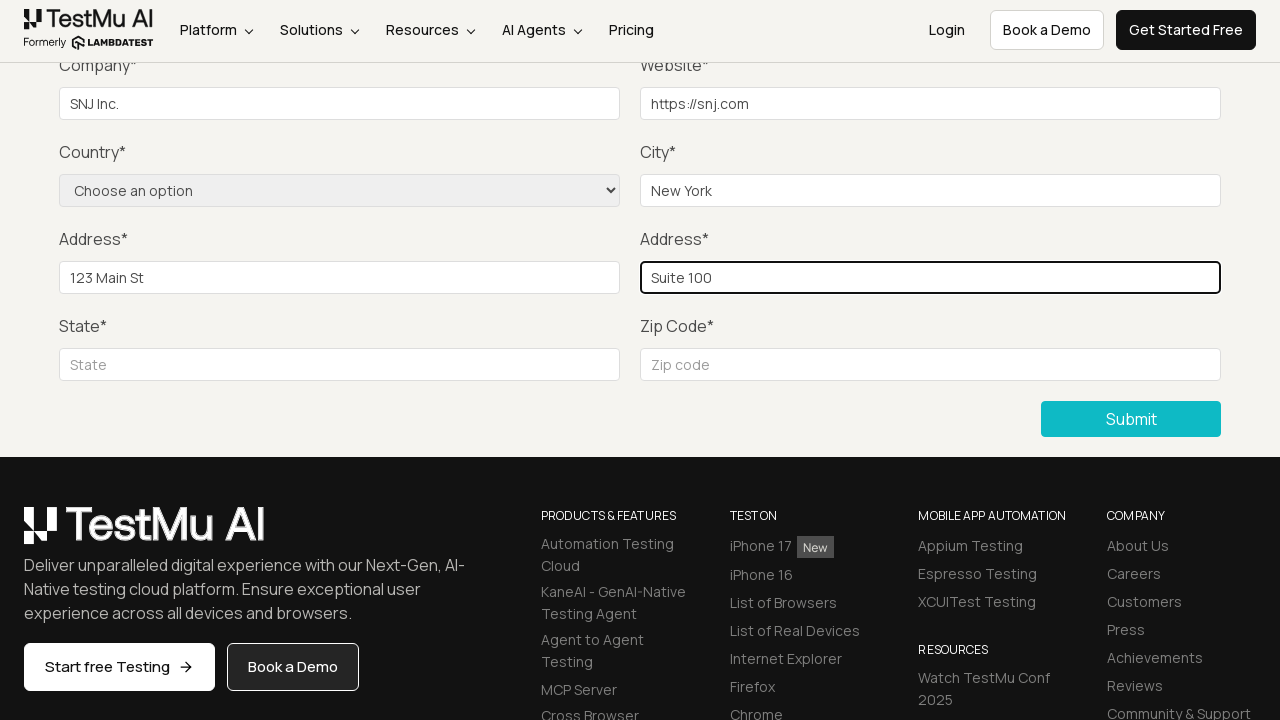

Filled in state field with 'New York' on //input[@id='inputState']
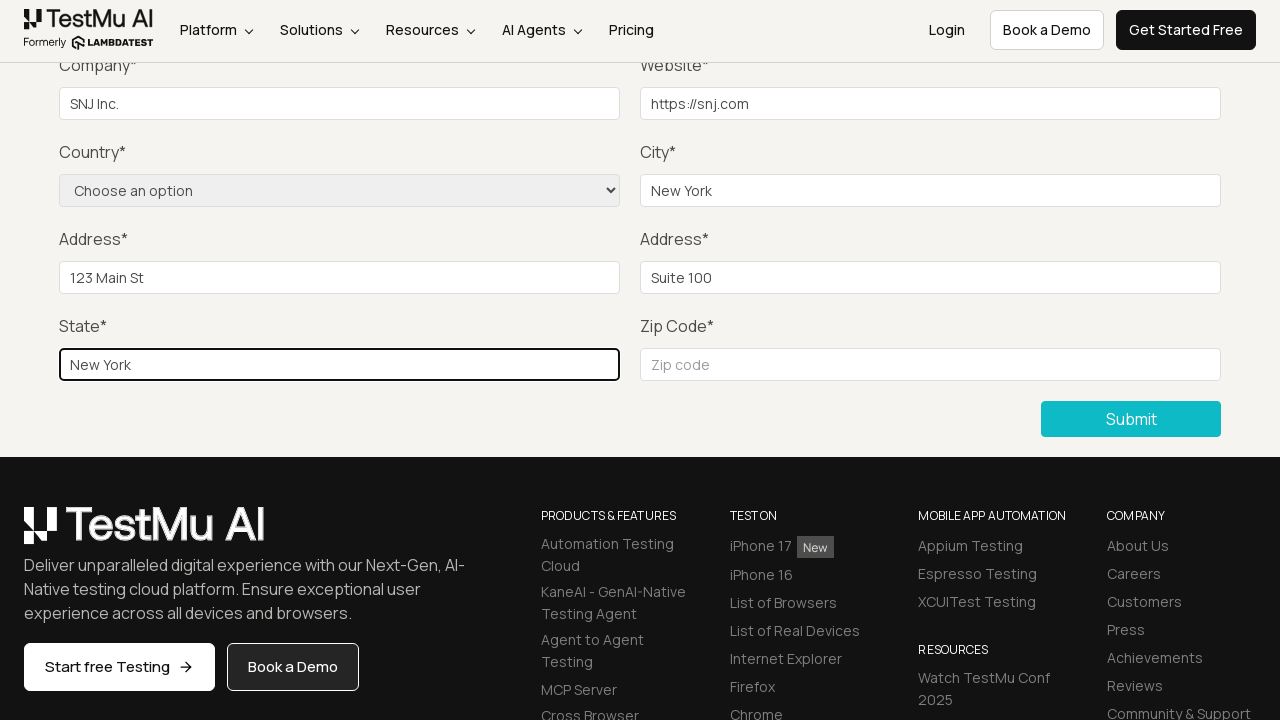

Filled in zip code field with '10001' on //input[@id='inputZip']
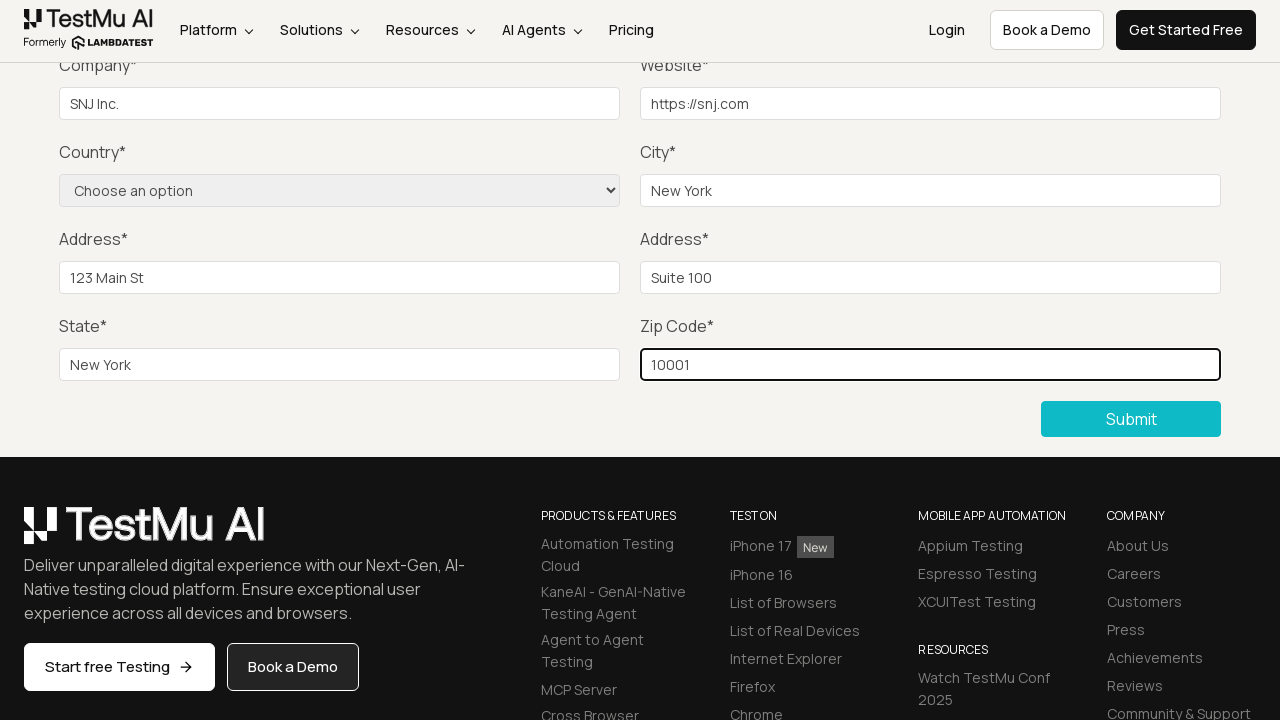

Selected 'United States' from country dropdown on select[name='country']
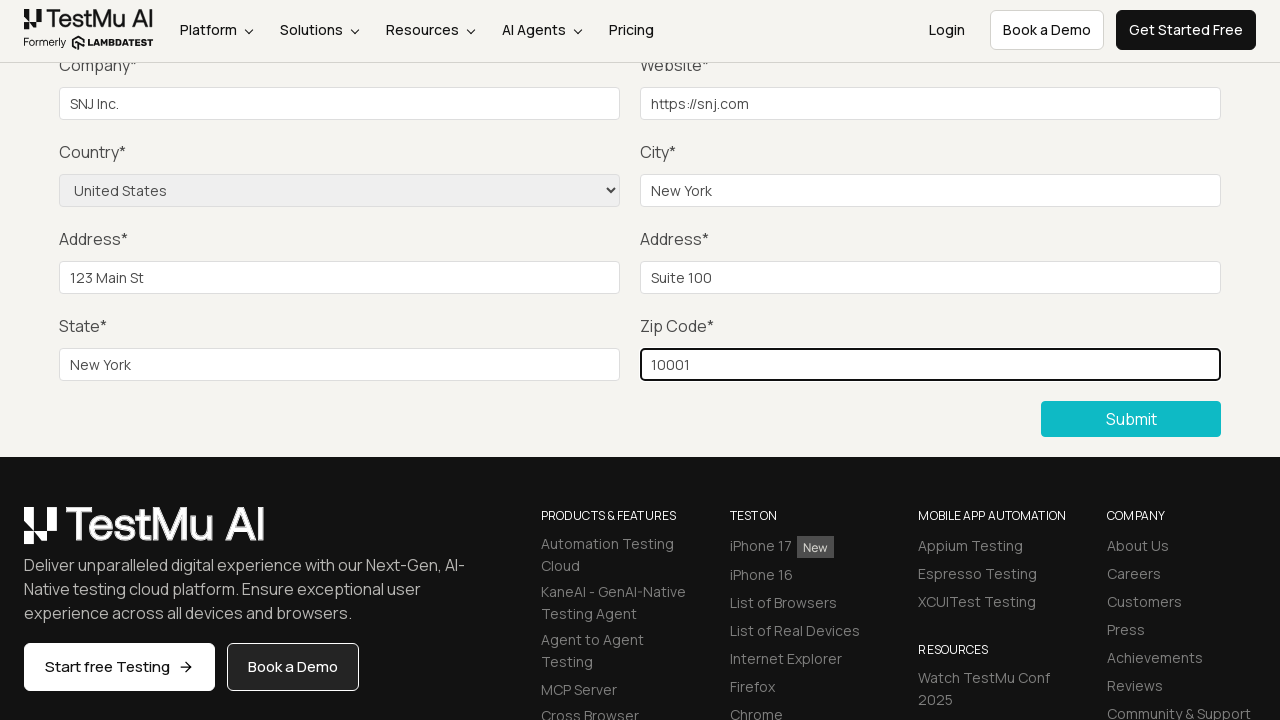

Clicked Submit button to submit the completed form at (1131, 419) on xpath=//button[normalize-space()='Submit']
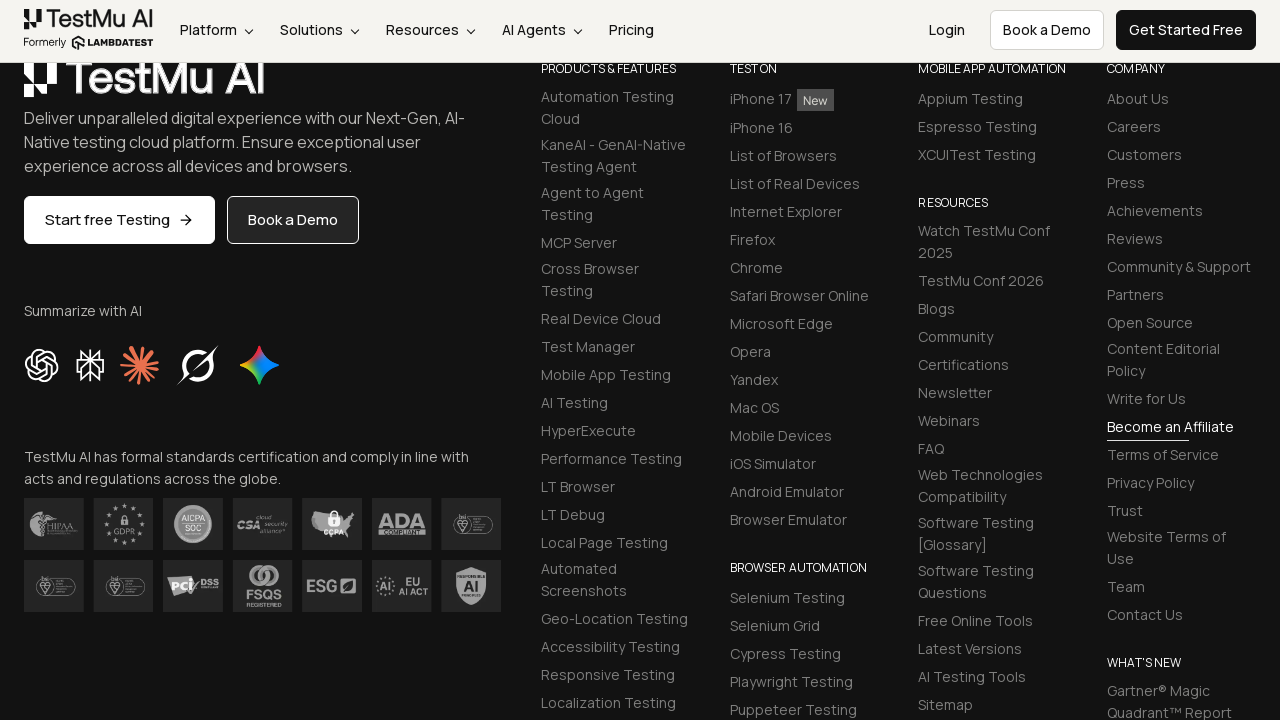

Success message appeared after form submission
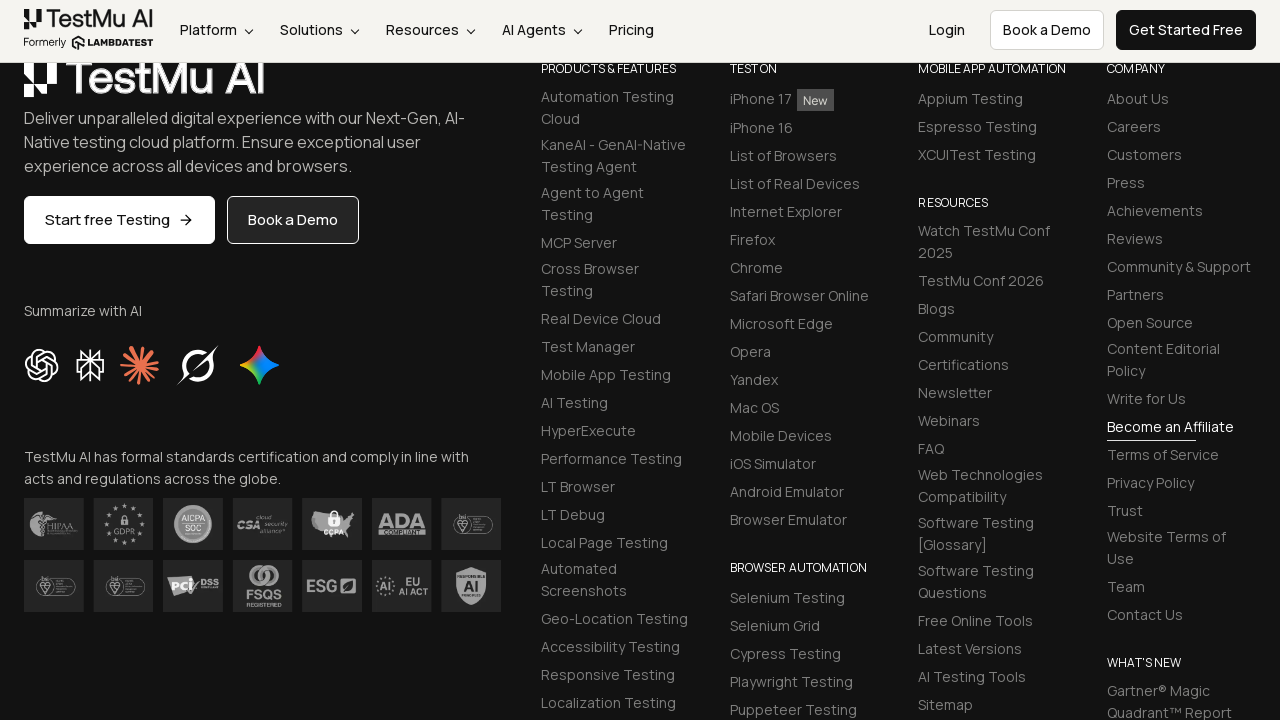

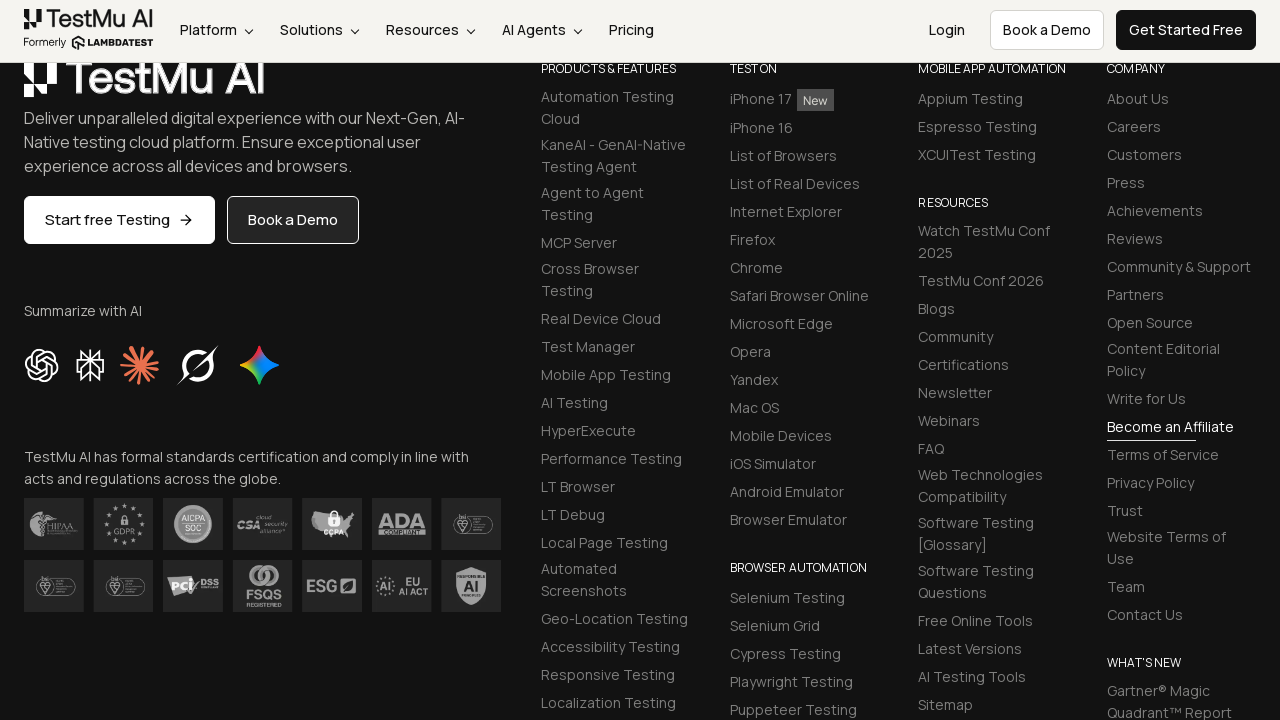